Navigates to a football statistics page, clicks the "All matches" button to show all match data, and verifies that match rows are displayed

Starting URL: https://www.adamchoi.co.uk/overs/detailed

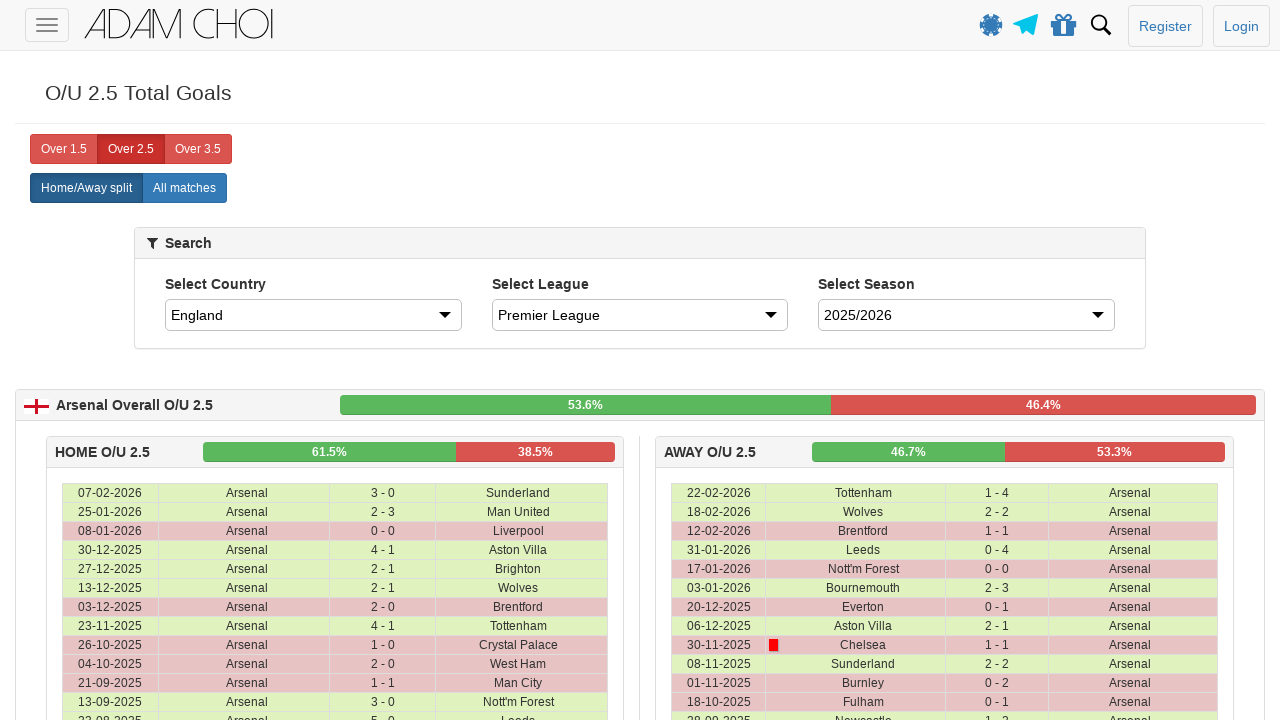

Navigated to football statistics page
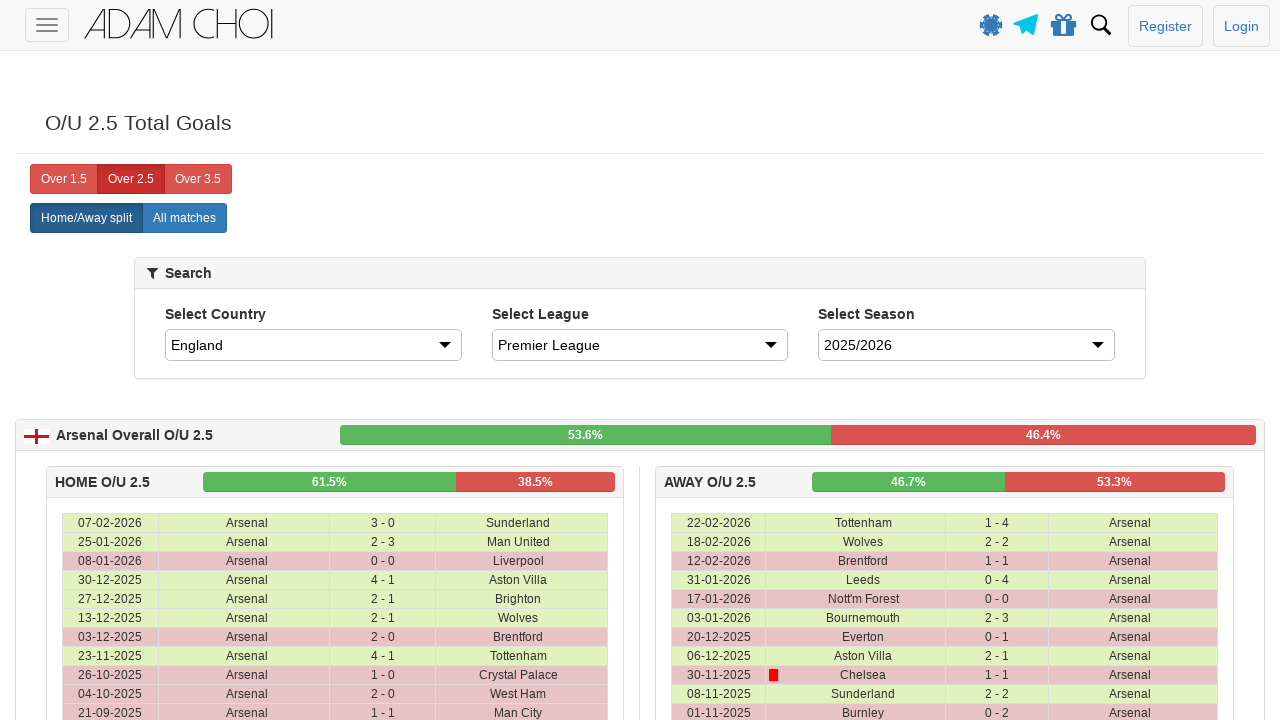

Clicked 'All matches' button to show all match data at (184, 218) on xpath=//label[@analytics-event="All matches"]
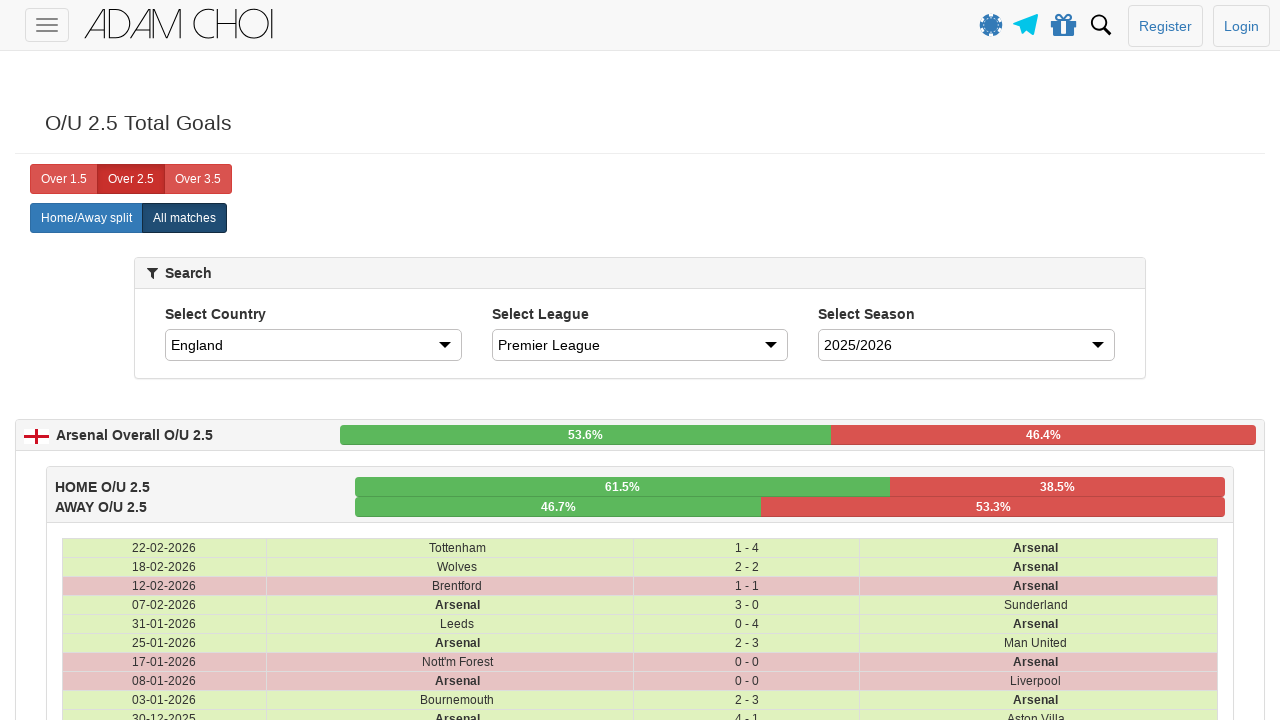

Match rows loaded and displayed
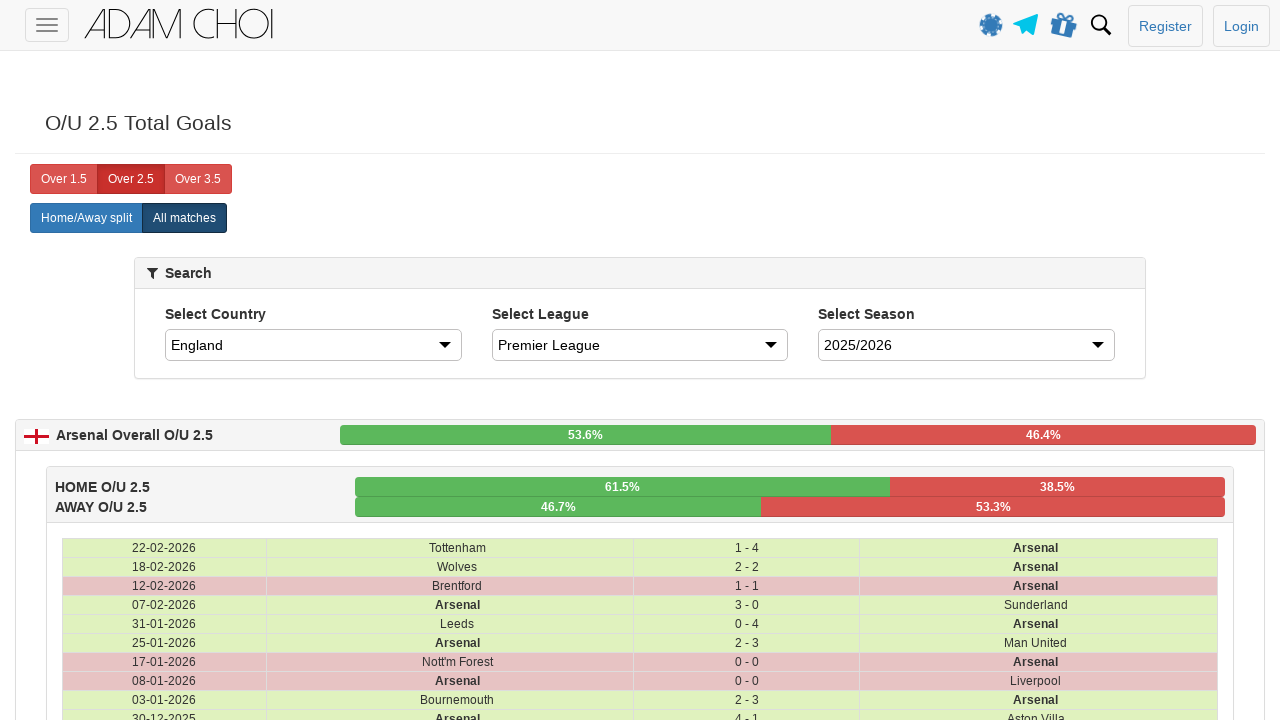

Verified that match rows are present on the page
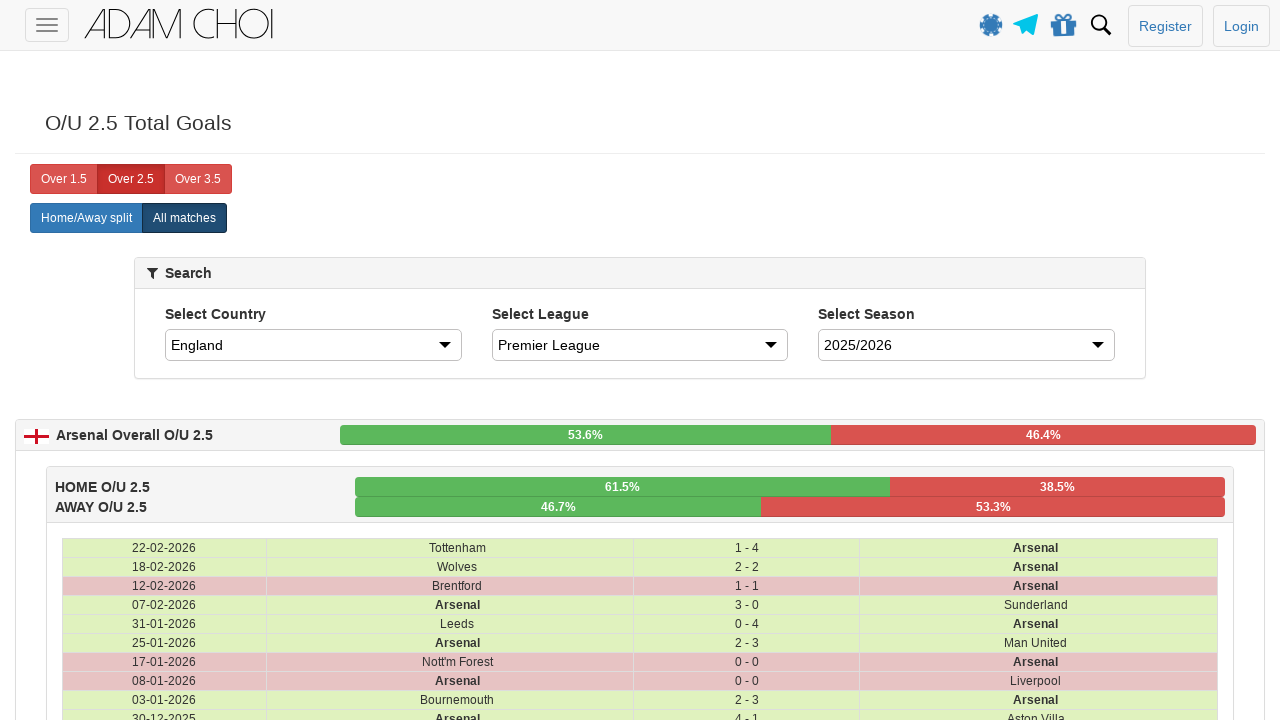

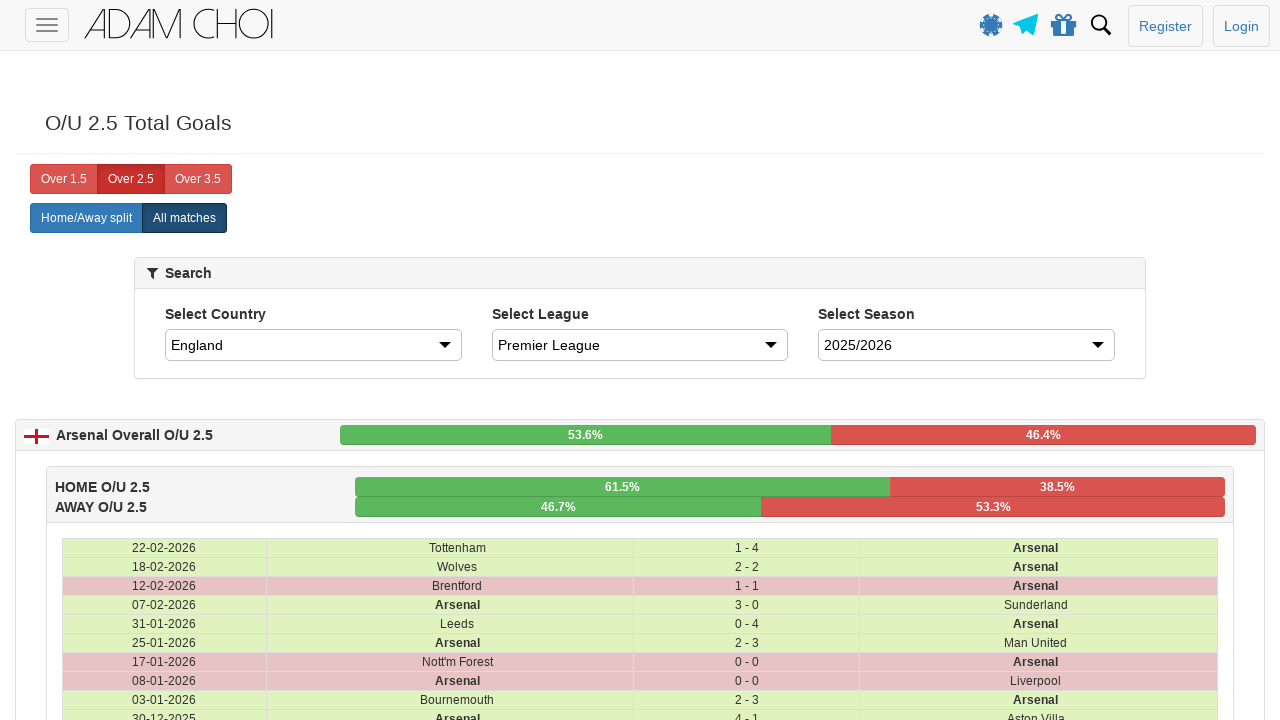